Tests JavaScript prompt alert by clicking the JS Prompt button, entering text, and accepting the prompt

Starting URL: https://the-internet.herokuapp.com/javascript_alerts

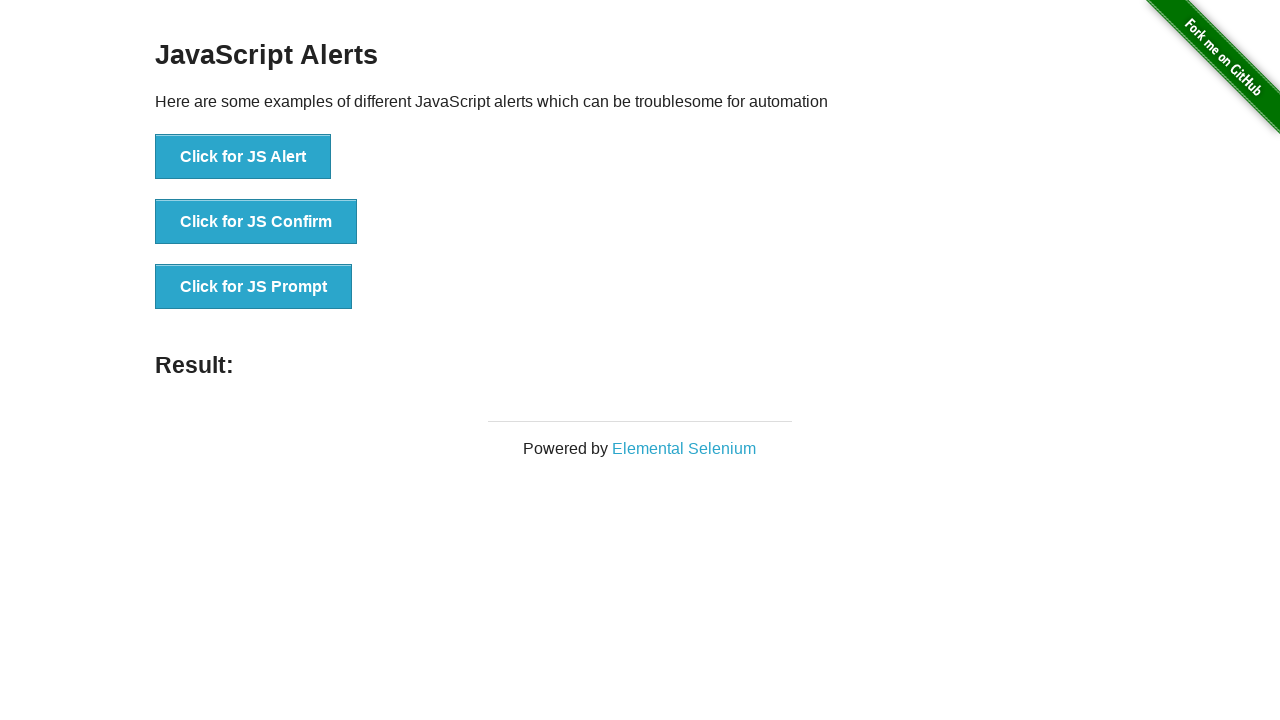

Set up dialog handler to accept prompt with text '123456'
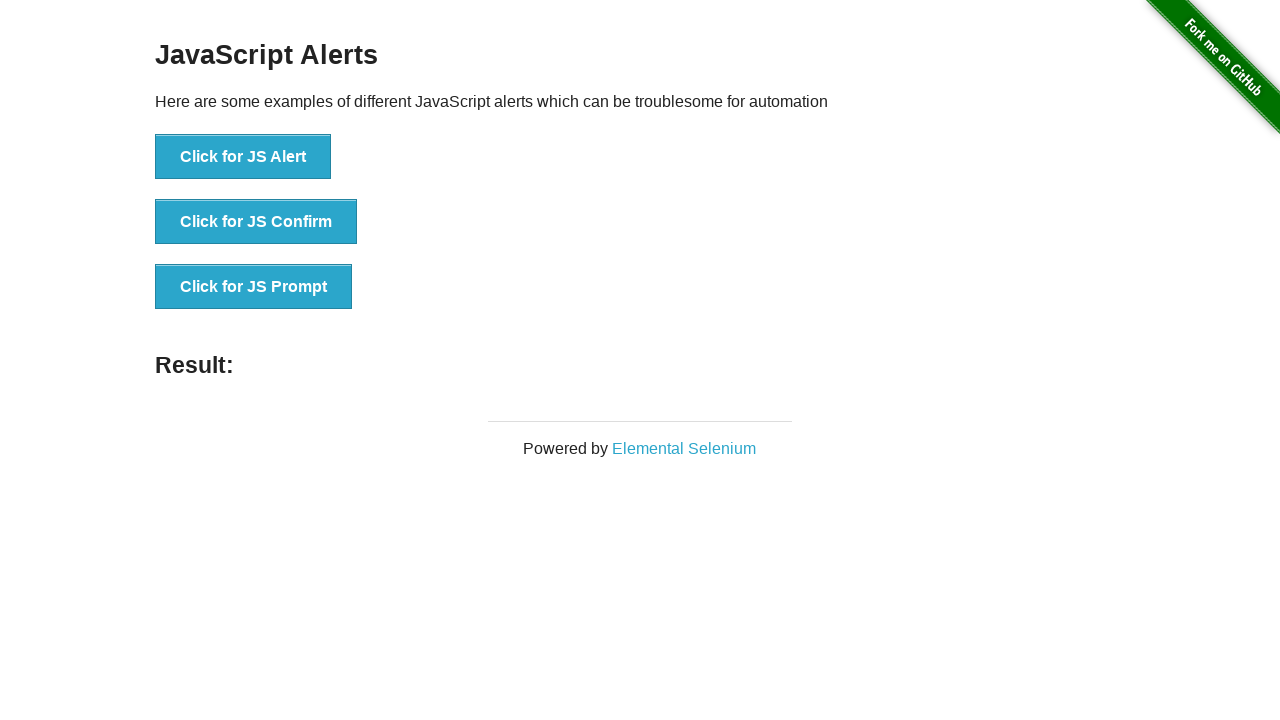

Clicked JS Prompt button at (254, 287) on //*[@onclick="jsPrompt()"]
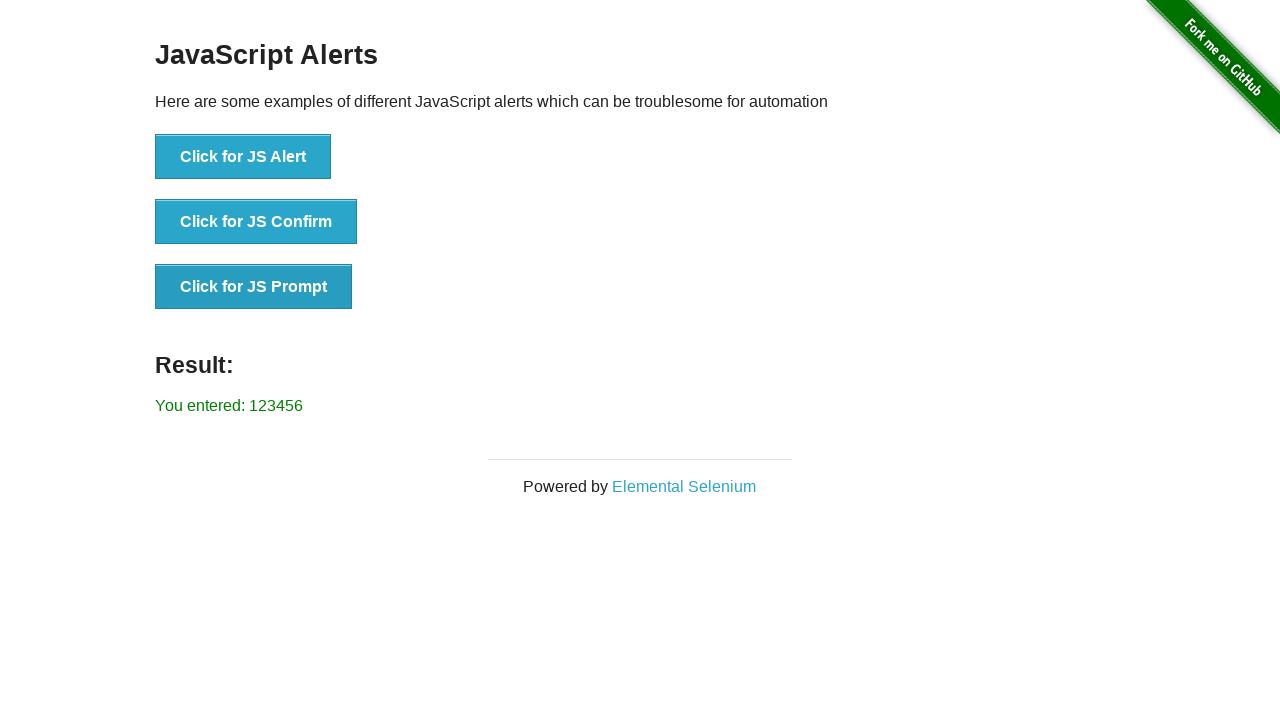

Located result element
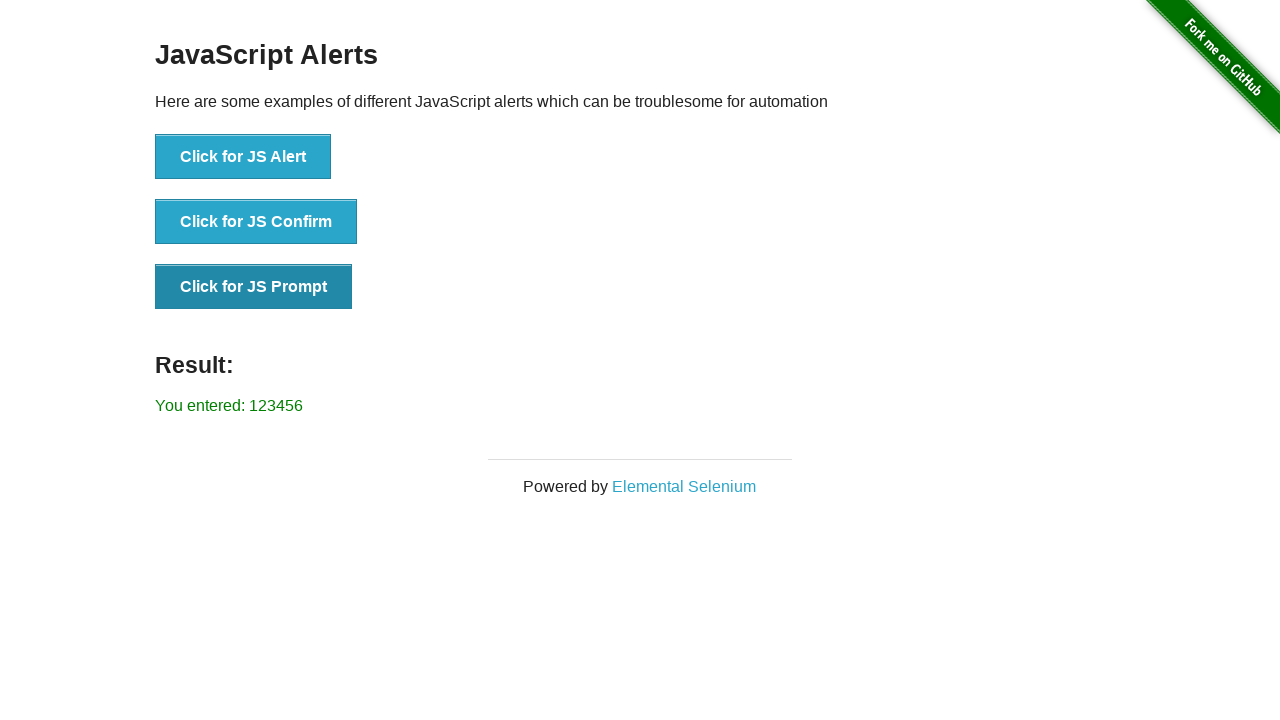

Verified result text matches 'You entered: 123456'
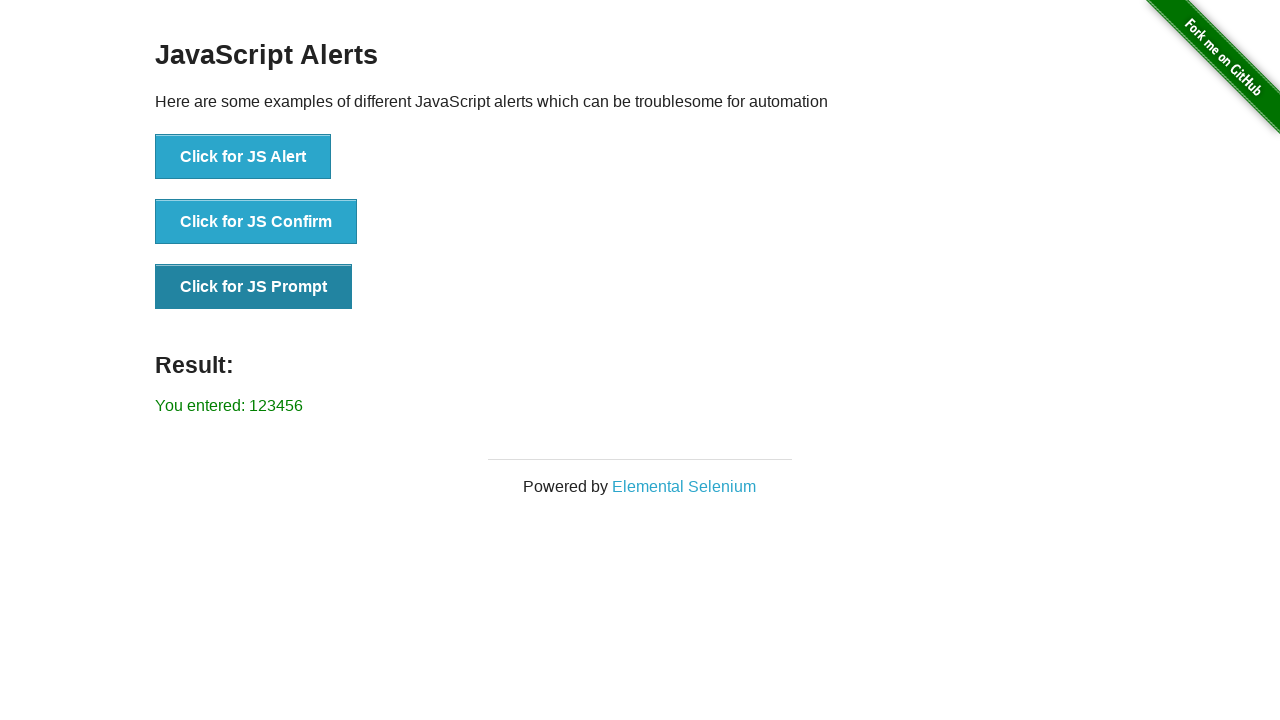

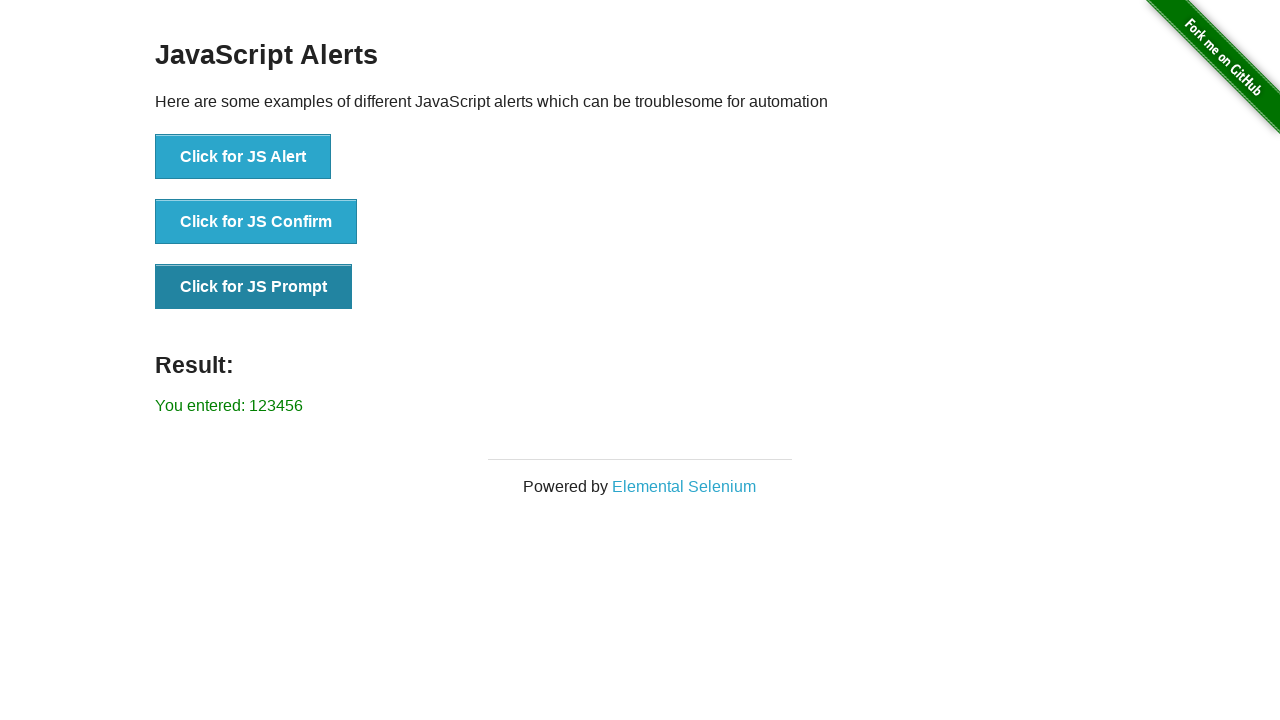